Tests window handling by navigating to Gmail, opening the Privacy page in a new window, clicking on Technologies link, and switching back to the original window

Starting URL: https://gmail.com/

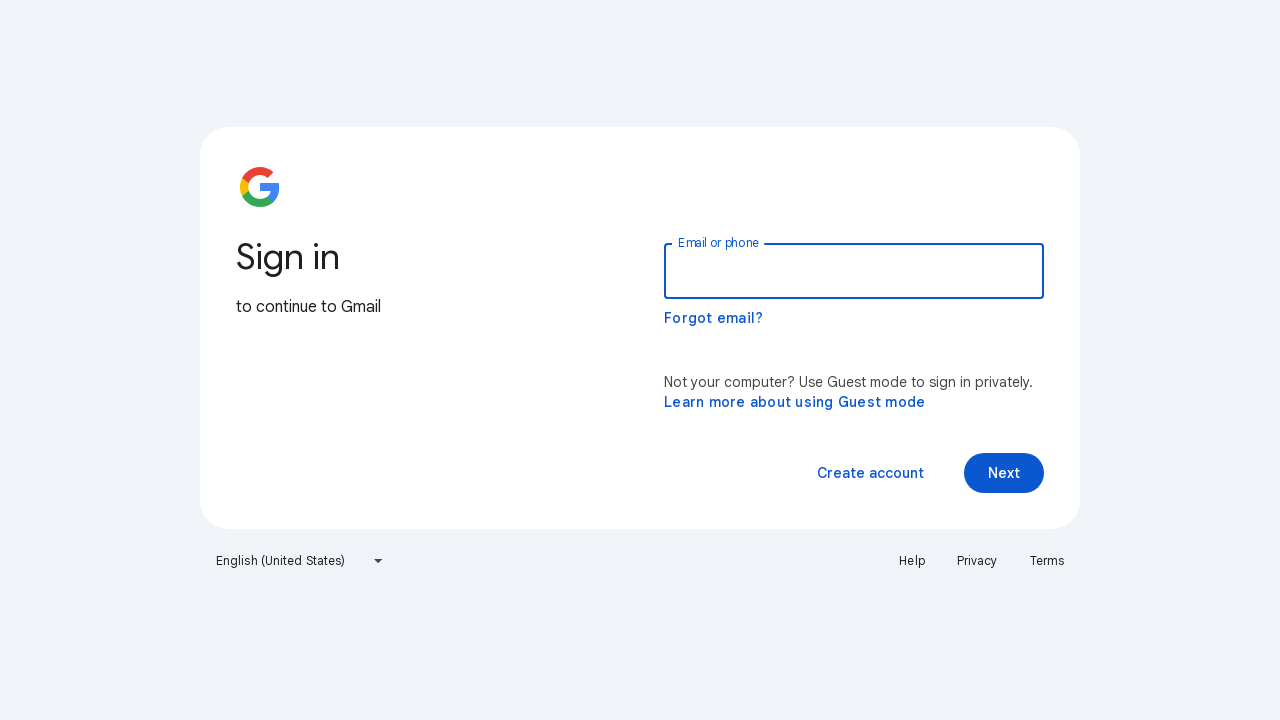

Navigated to Gmail homepage
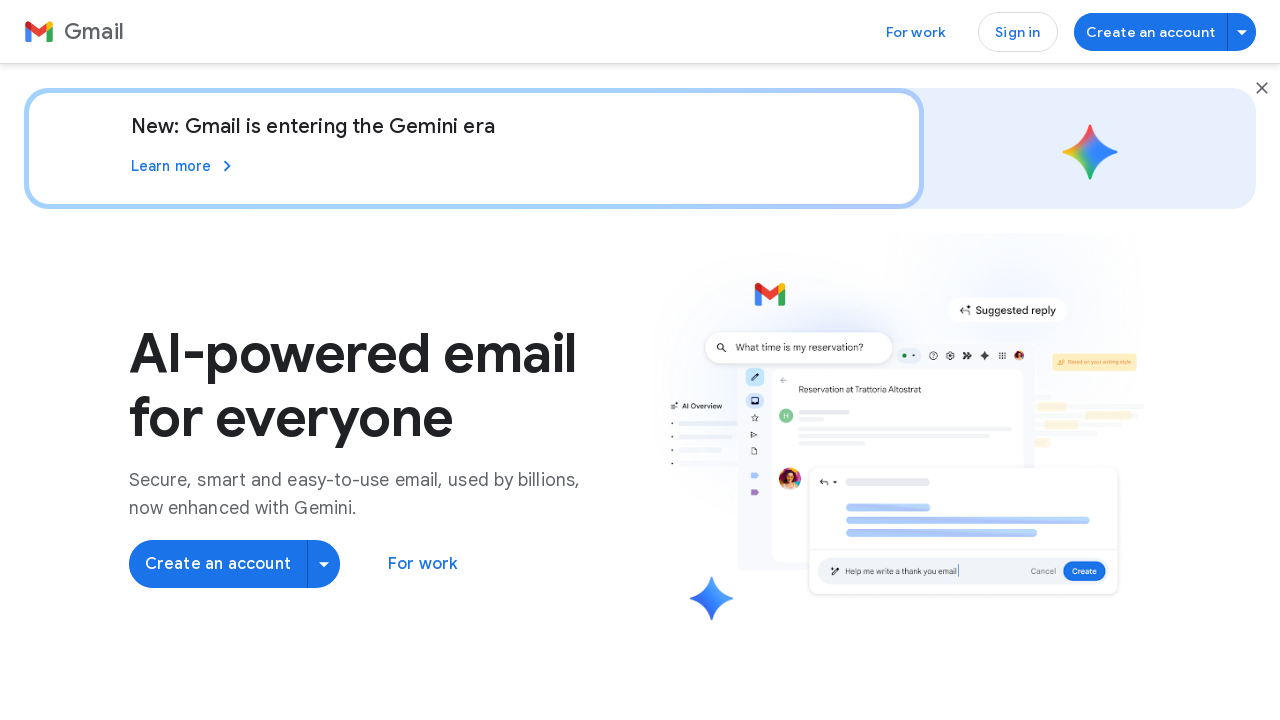

Clicked Privacy link to open new window at (210, 631) on a:has-text('Privacy')
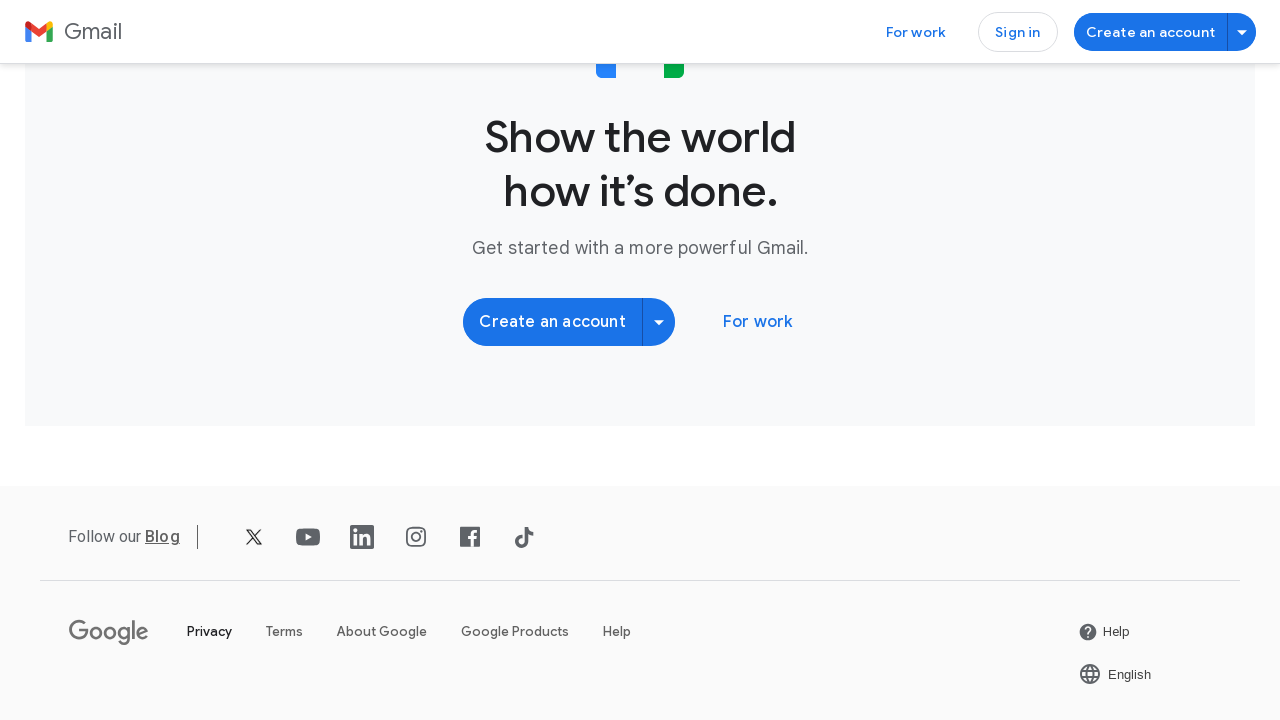

Privacy page popup opened
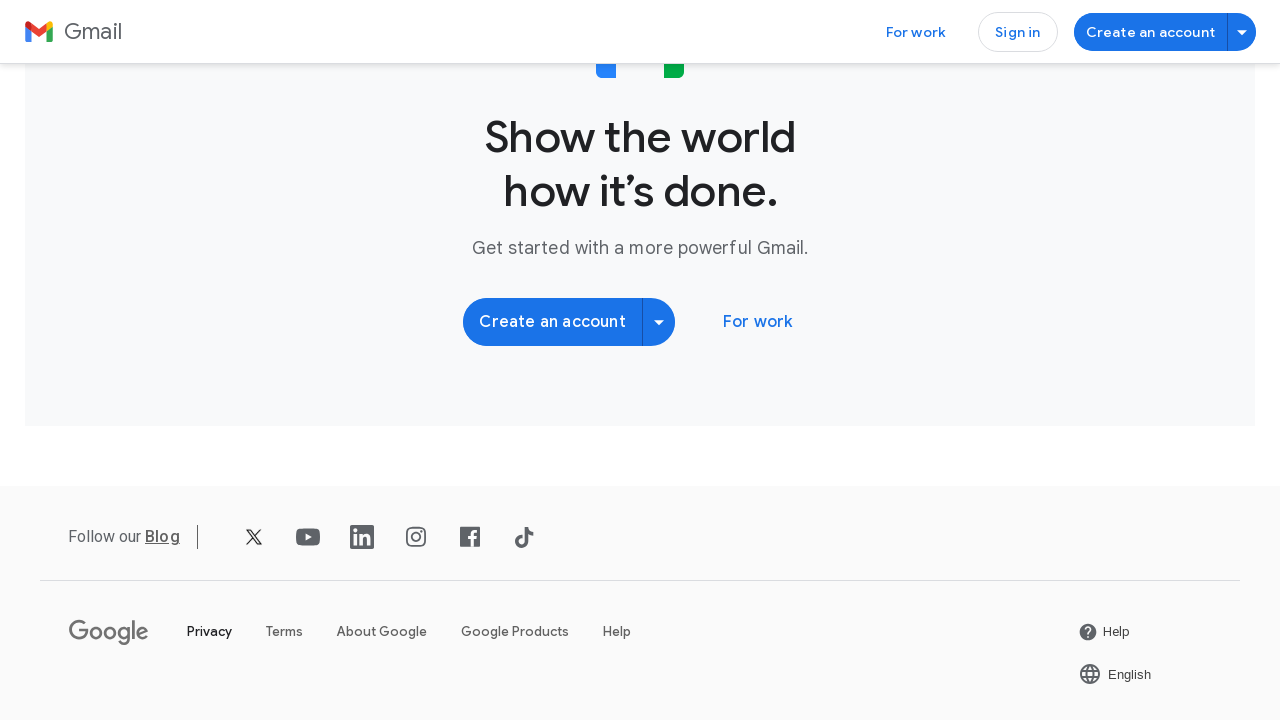

Privacy page loaded completely
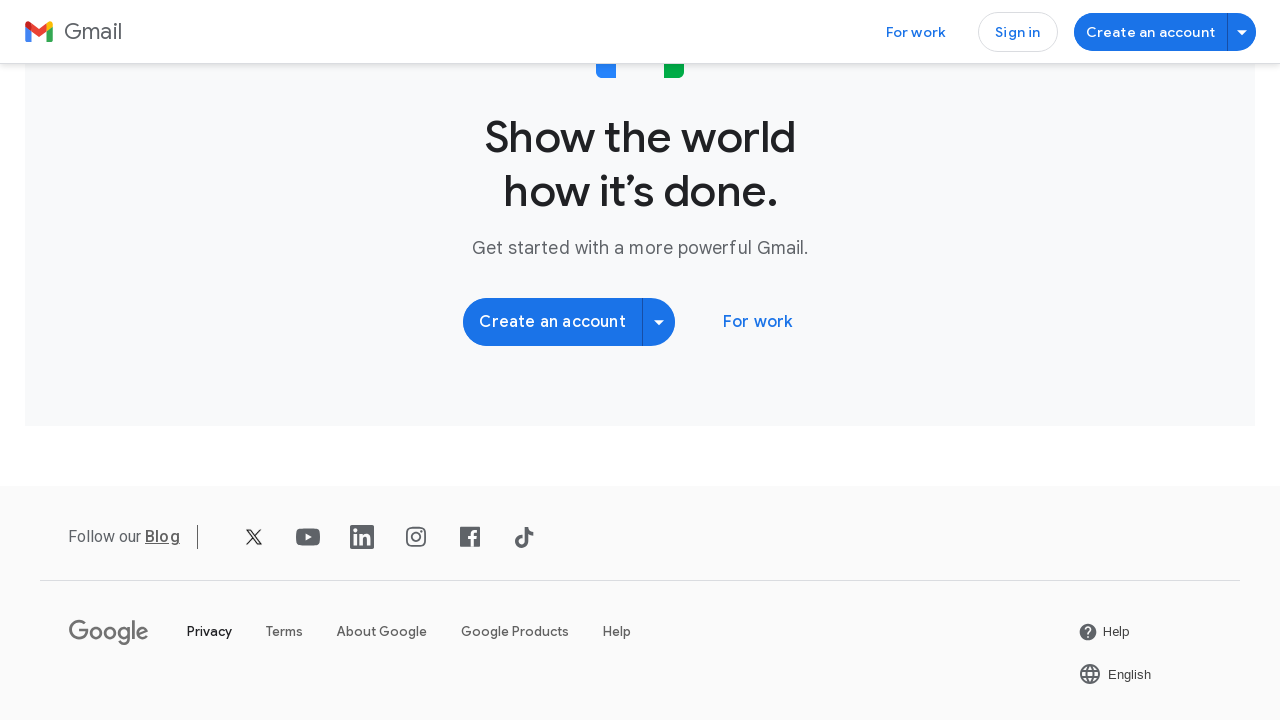

Clicked Technologies link in Privacy page at (492, 78) on xpath=//header[@id='gb']//div[@class='oTqstd']//a[text()='Technologies']
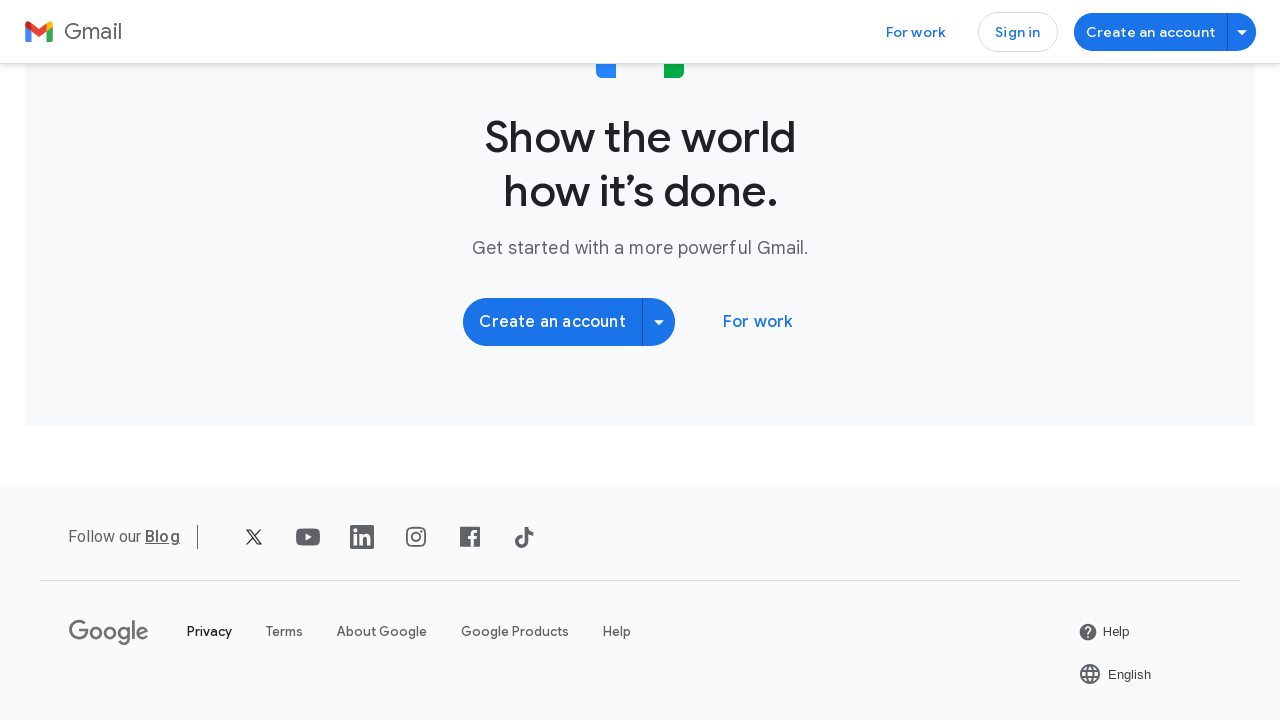

Switched focus back to original Gmail window
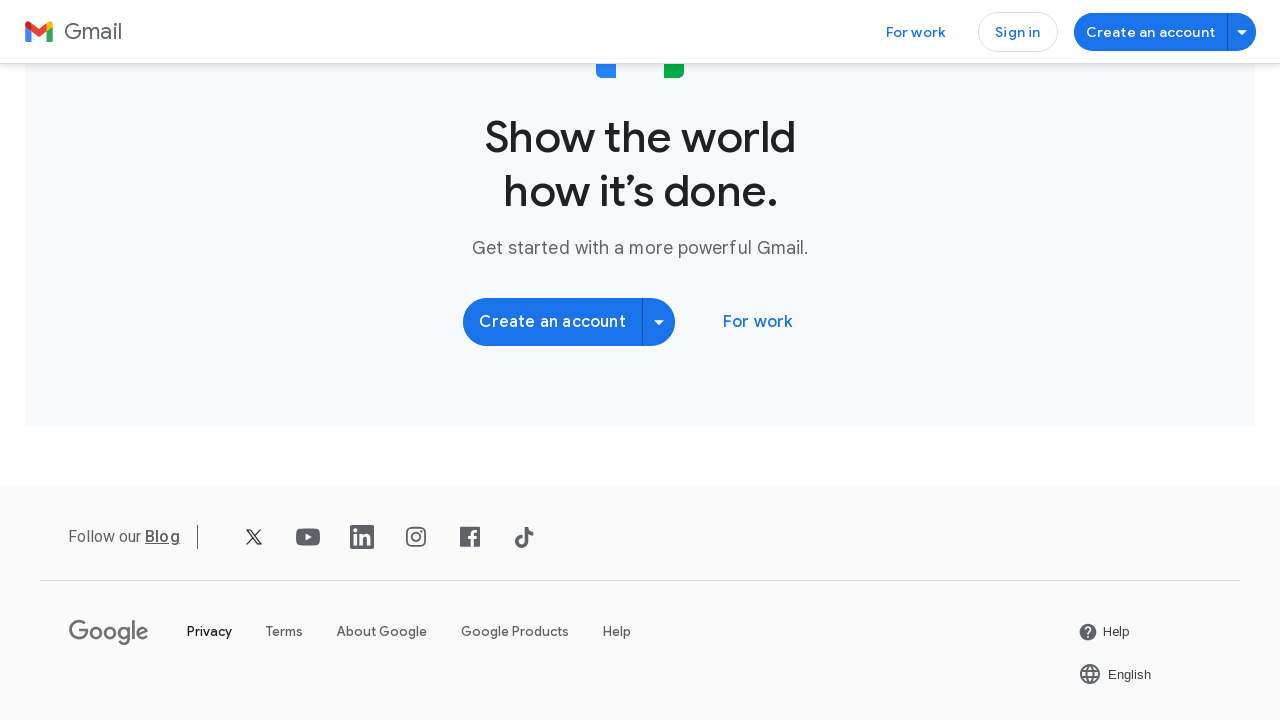

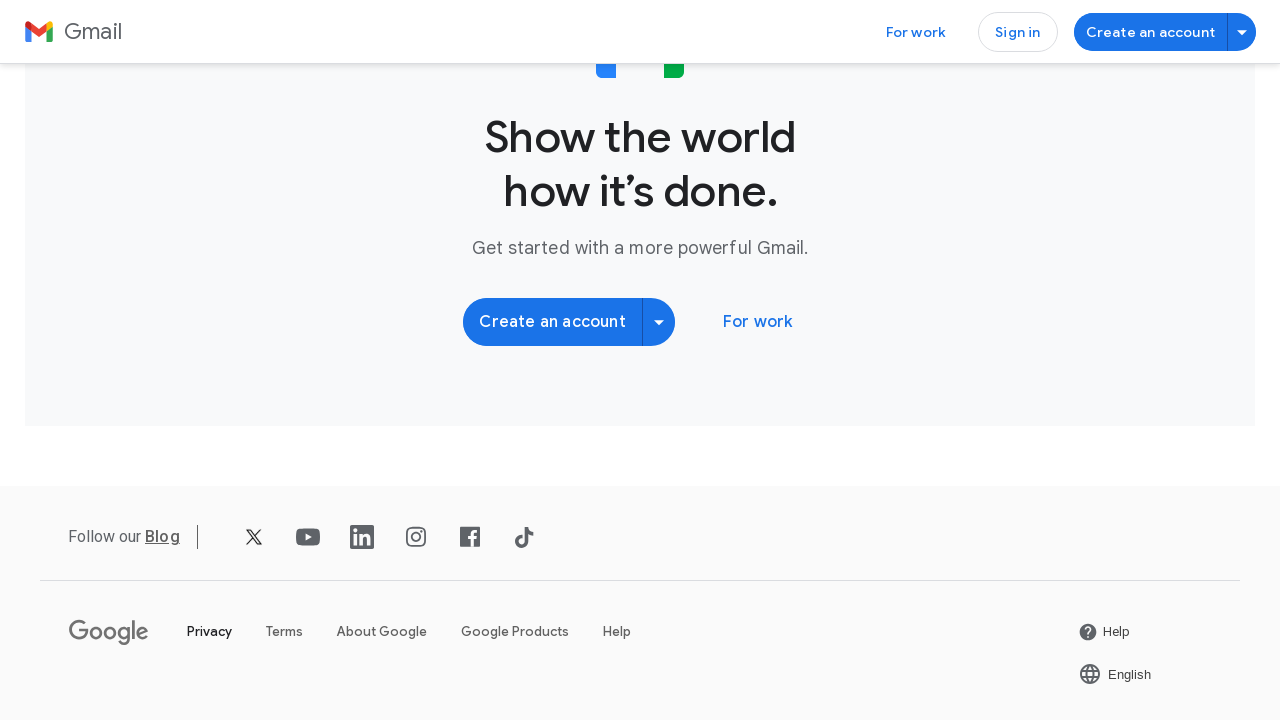